Tests checkbox functionality by finding all checkboxes on the page and clicking each one to select them.

Starting URL: https://formy-project.herokuapp.com/checkbox

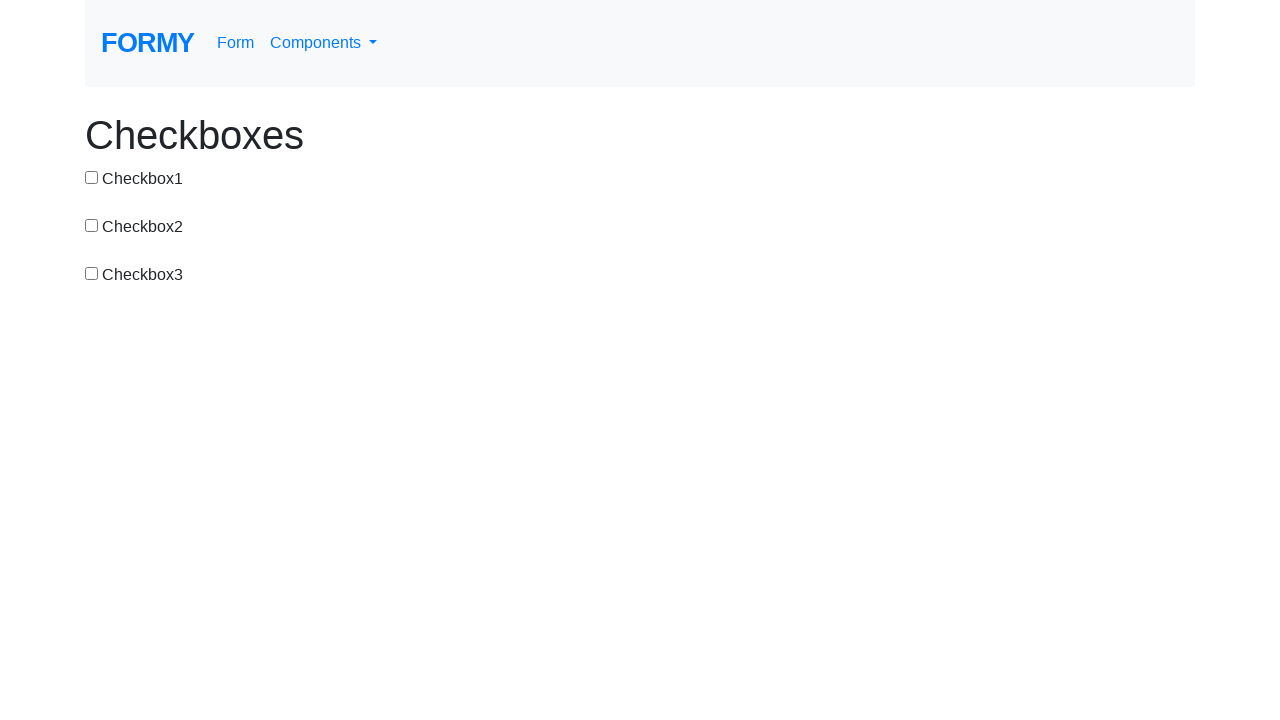

Waited for checkboxes to be present on the page
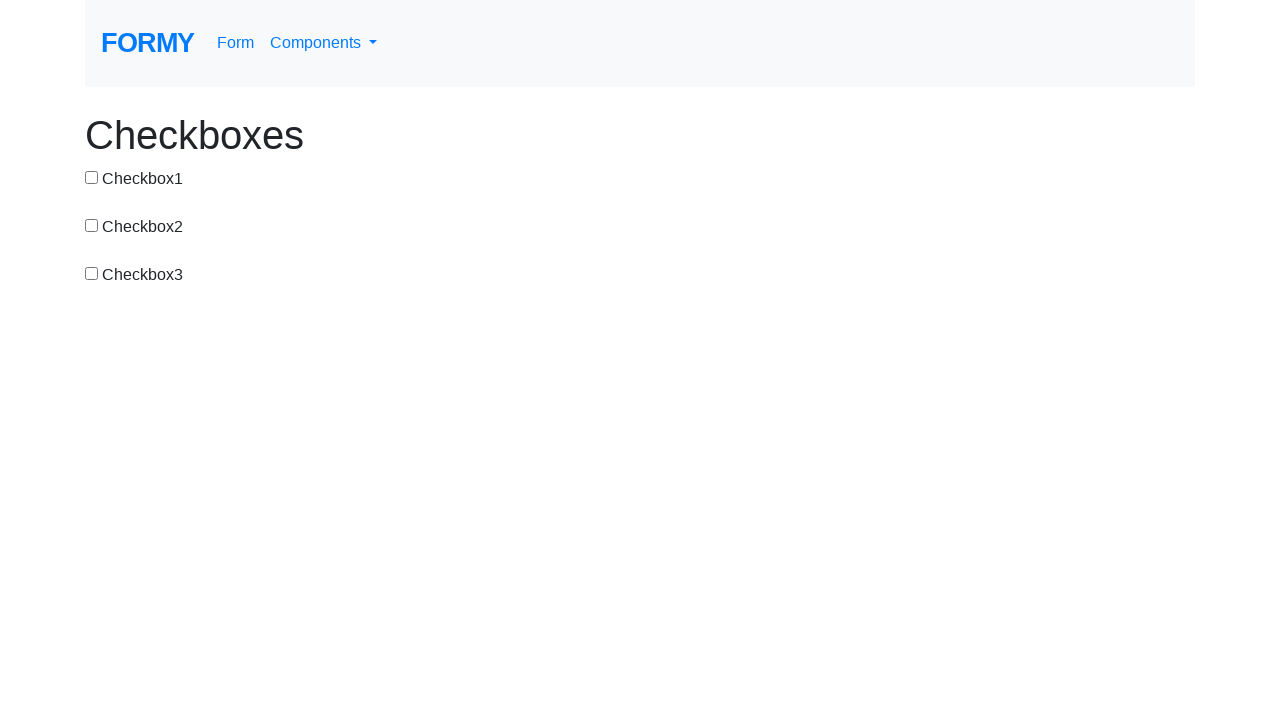

Located all checkboxes on the page
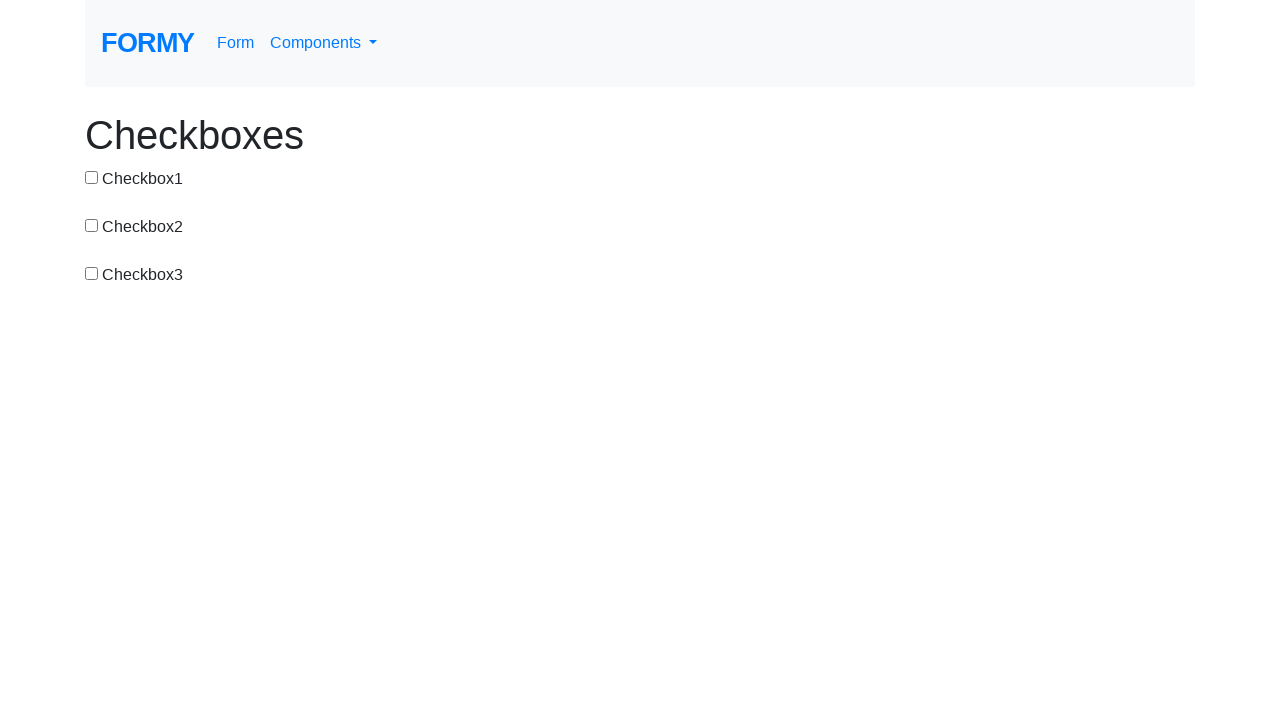

Found 3 checkboxes on the page
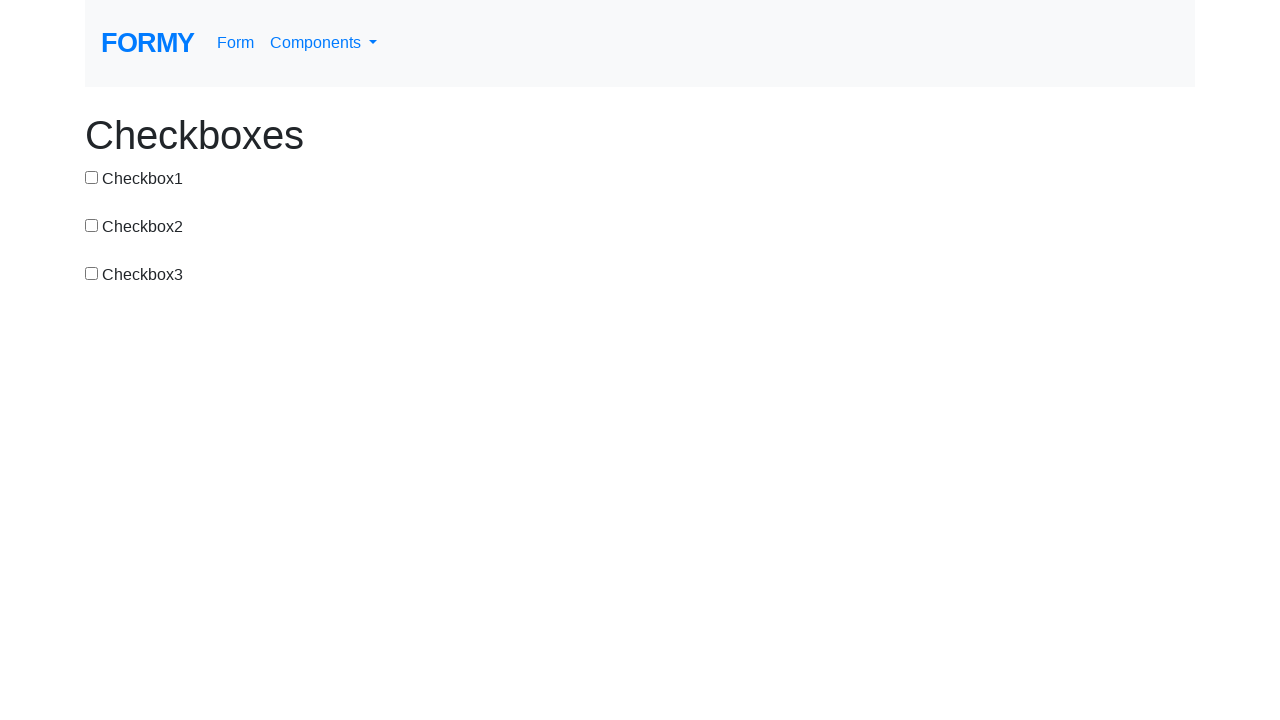

Clicked checkbox 1 of 3 at (92, 177) on input[type='checkbox'] >> nth=0
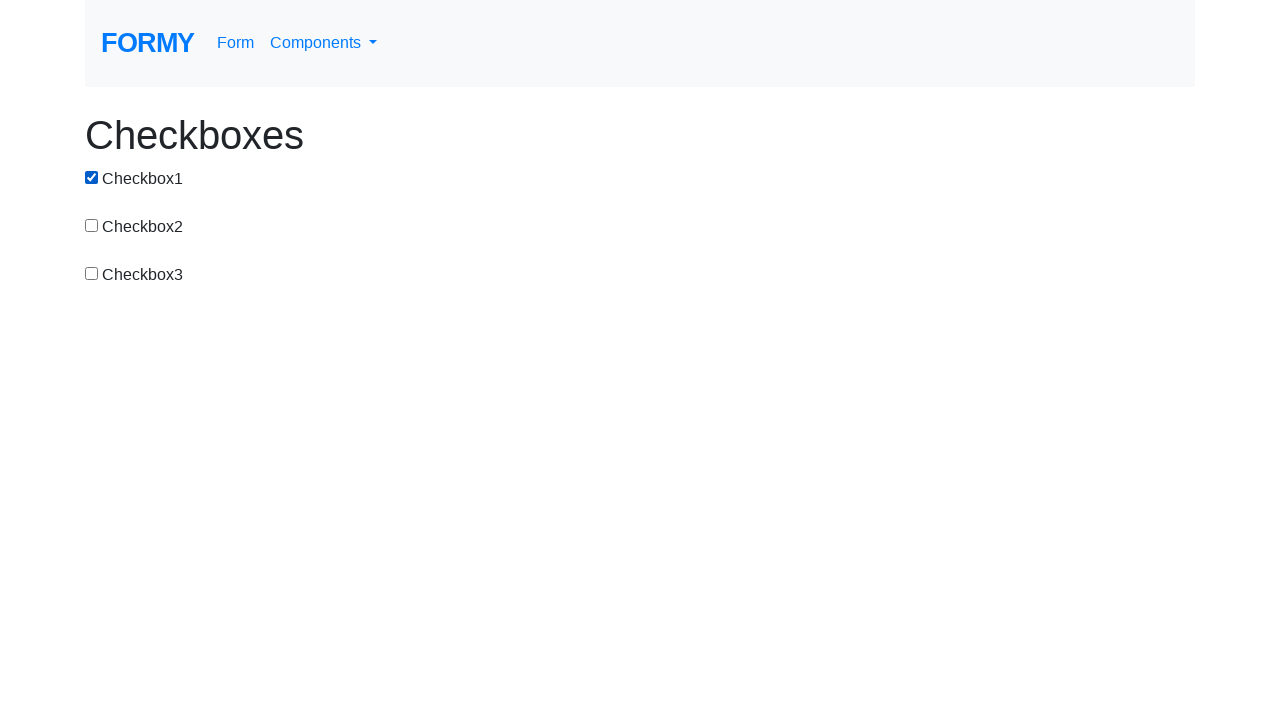

Clicked checkbox 2 of 3 at (92, 225) on input[type='checkbox'] >> nth=1
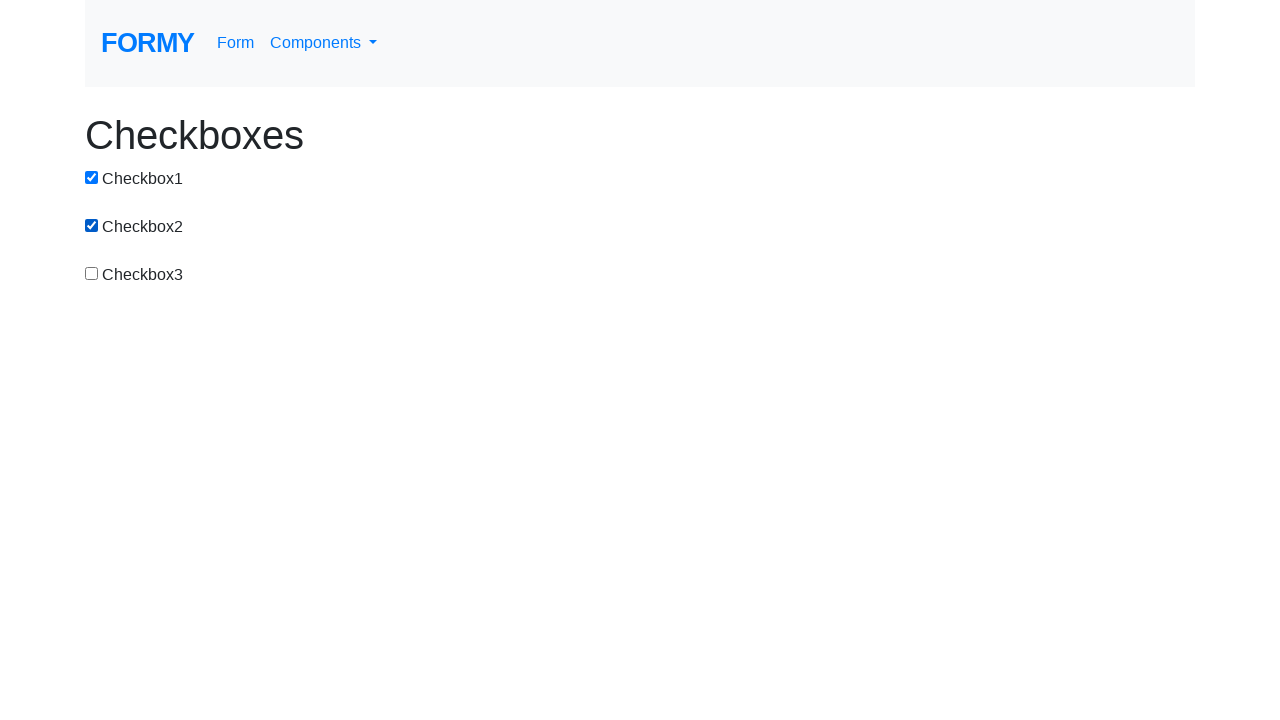

Clicked checkbox 3 of 3 at (92, 273) on input[type='checkbox'] >> nth=2
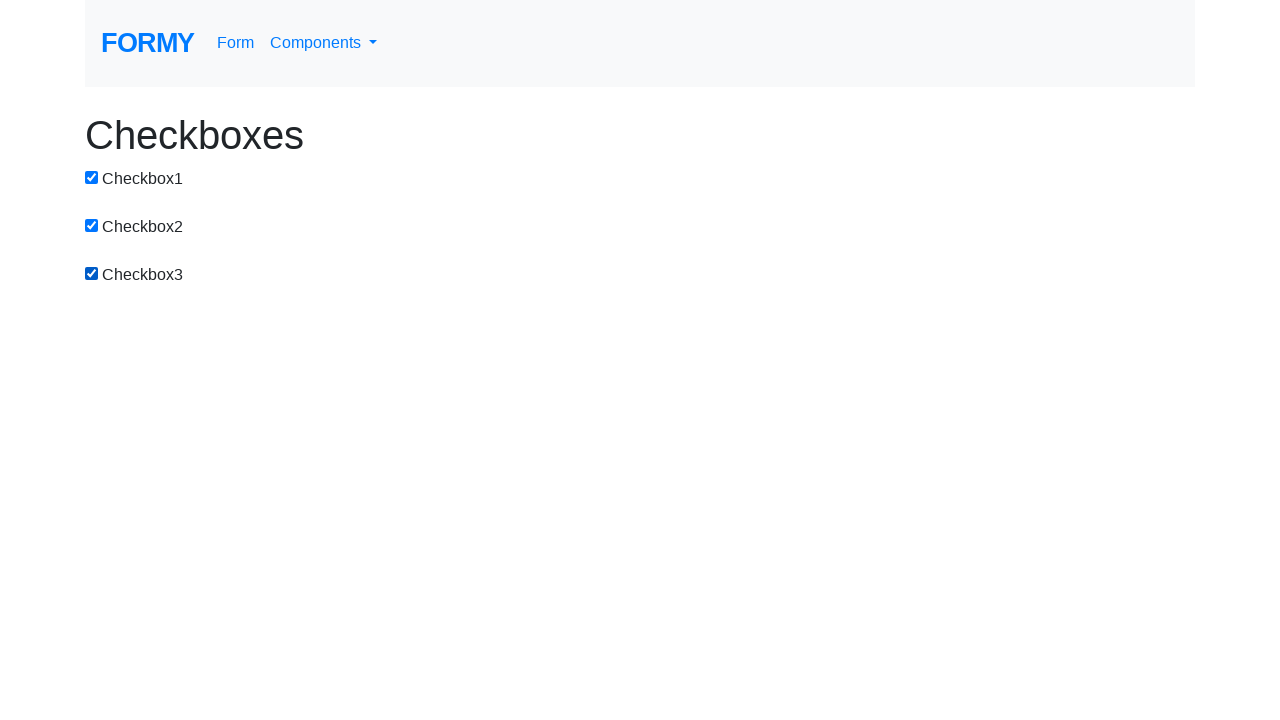

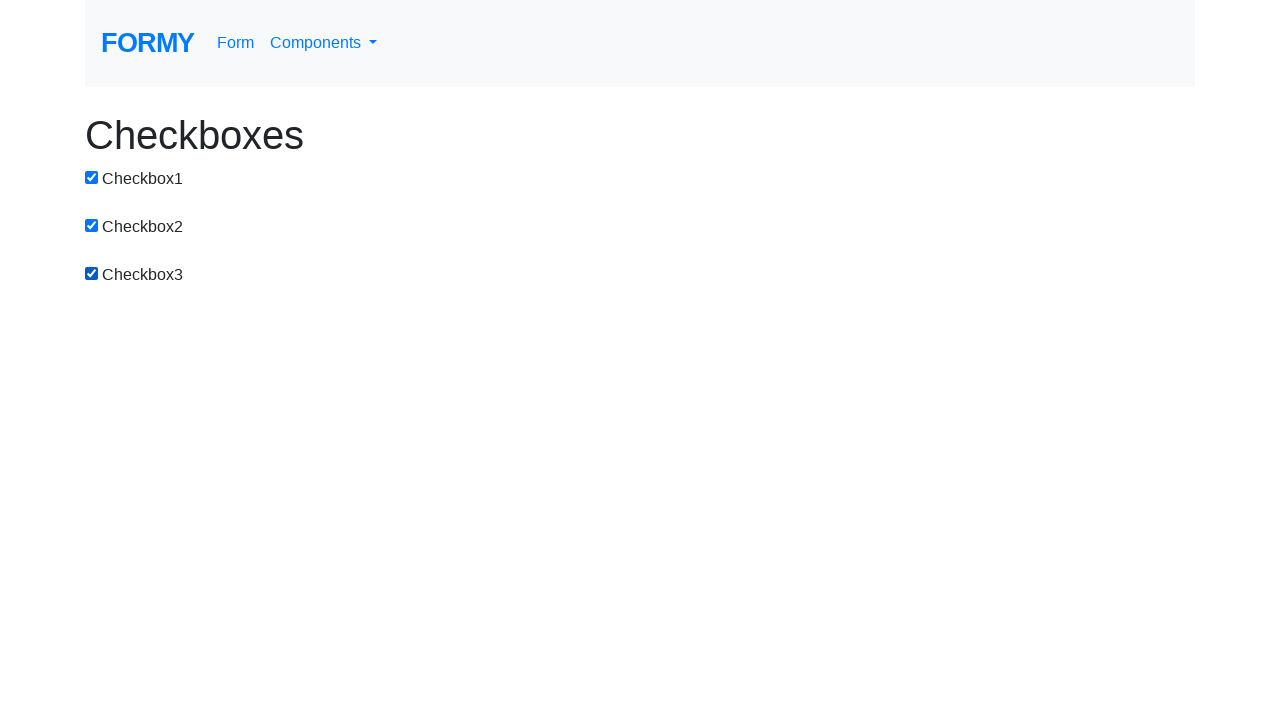